Tests date and time picker by selecting specific month, year, day, and time

Starting URL: https://demoqa.com/date-picker

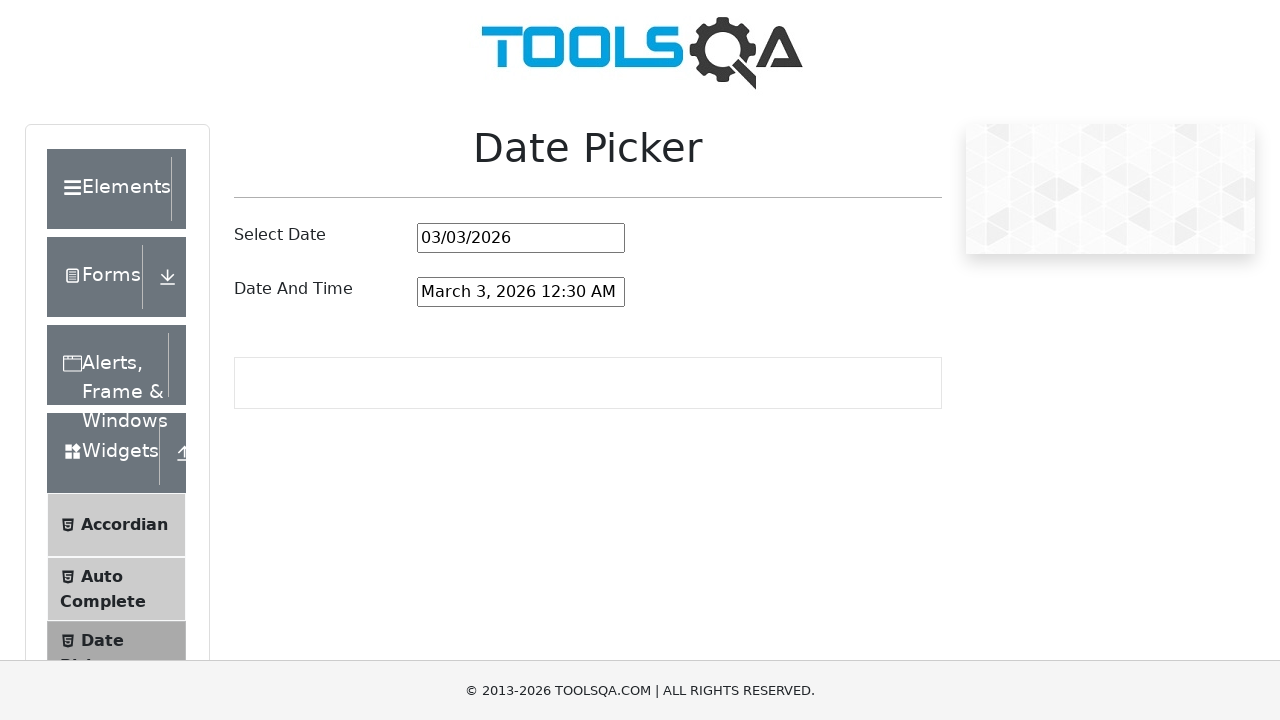

Clicked date and time picker input field at (521, 292) on #dateAndTimePickerInput
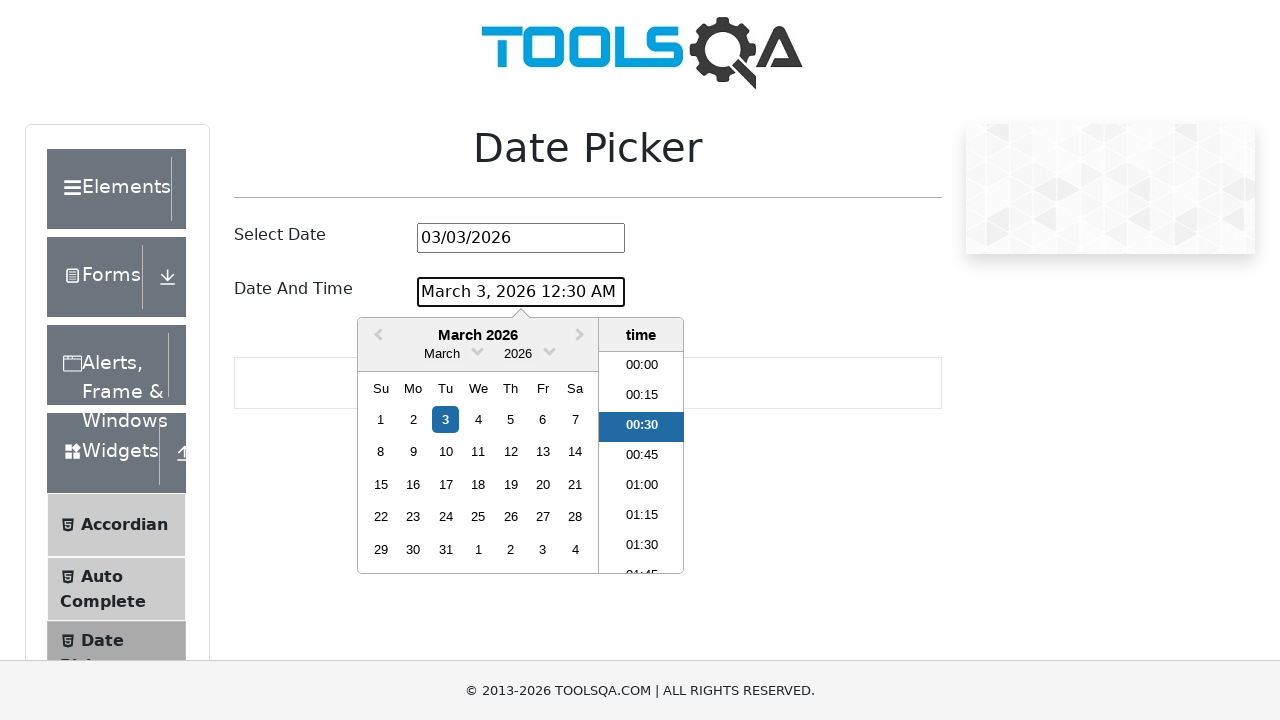

Clicked month dropdown arrow at (478, 350) on .react-datepicker__month-read-view--down-arrow
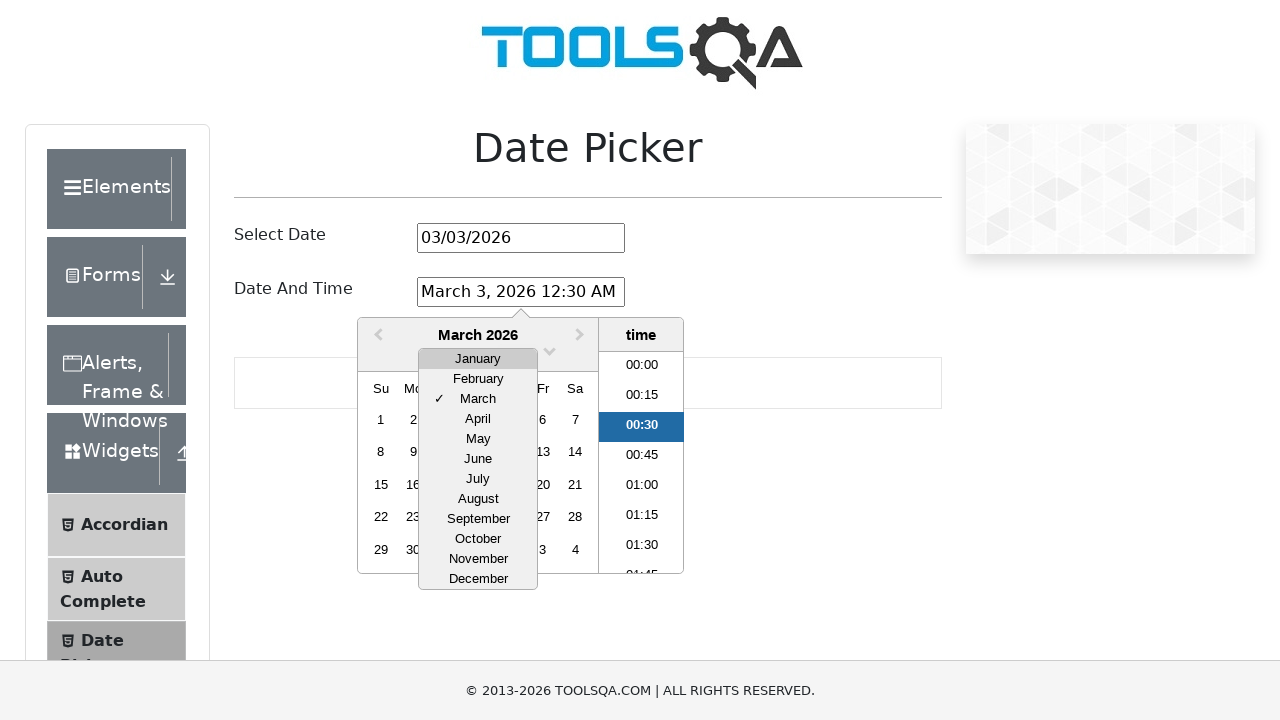

Selected March from month dropdown at (478, 399) on div.react-datepicker__month-option:has-text('March')
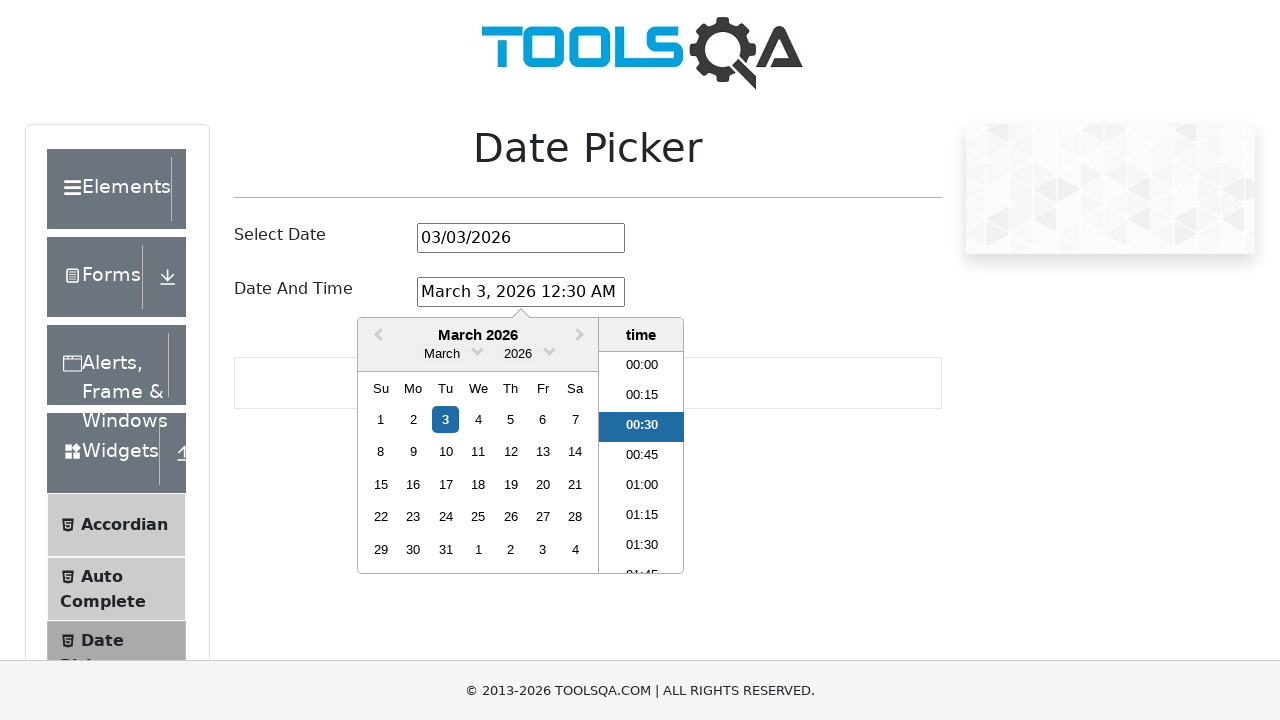

Clicked year dropdown arrow at (550, 350) on .react-datepicker__year-read-view--down-arrow
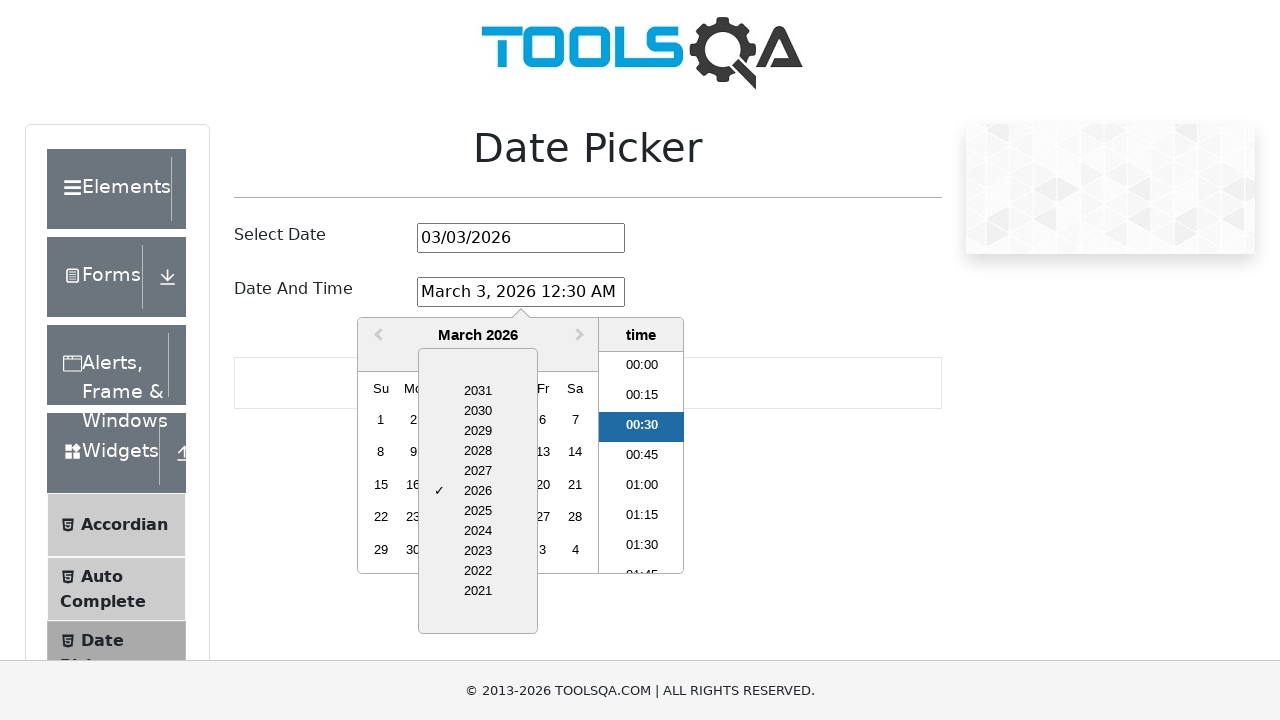

Selected 2028 from year dropdown at (478, 451) on div.react-datepicker__year-option:has-text('2028')
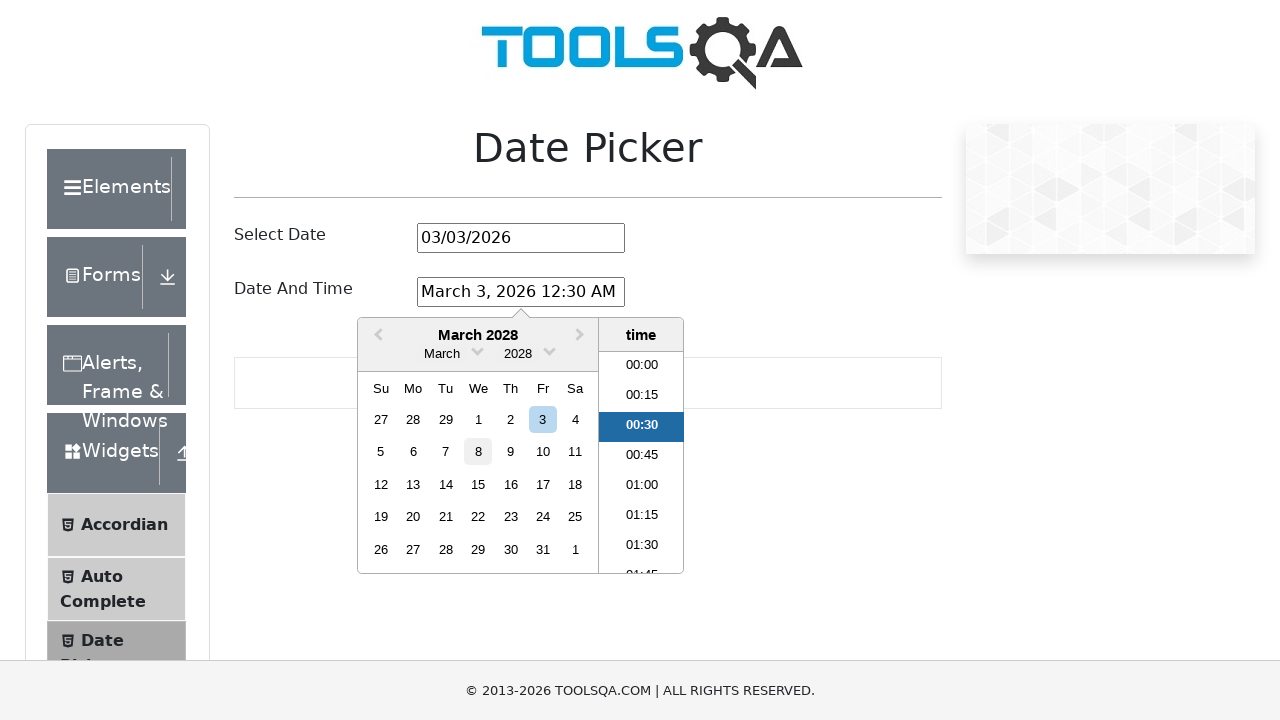

Selected March 15th, 2028 from calendar at (478, 484) on div[aria-label*='March 15th, 2028']
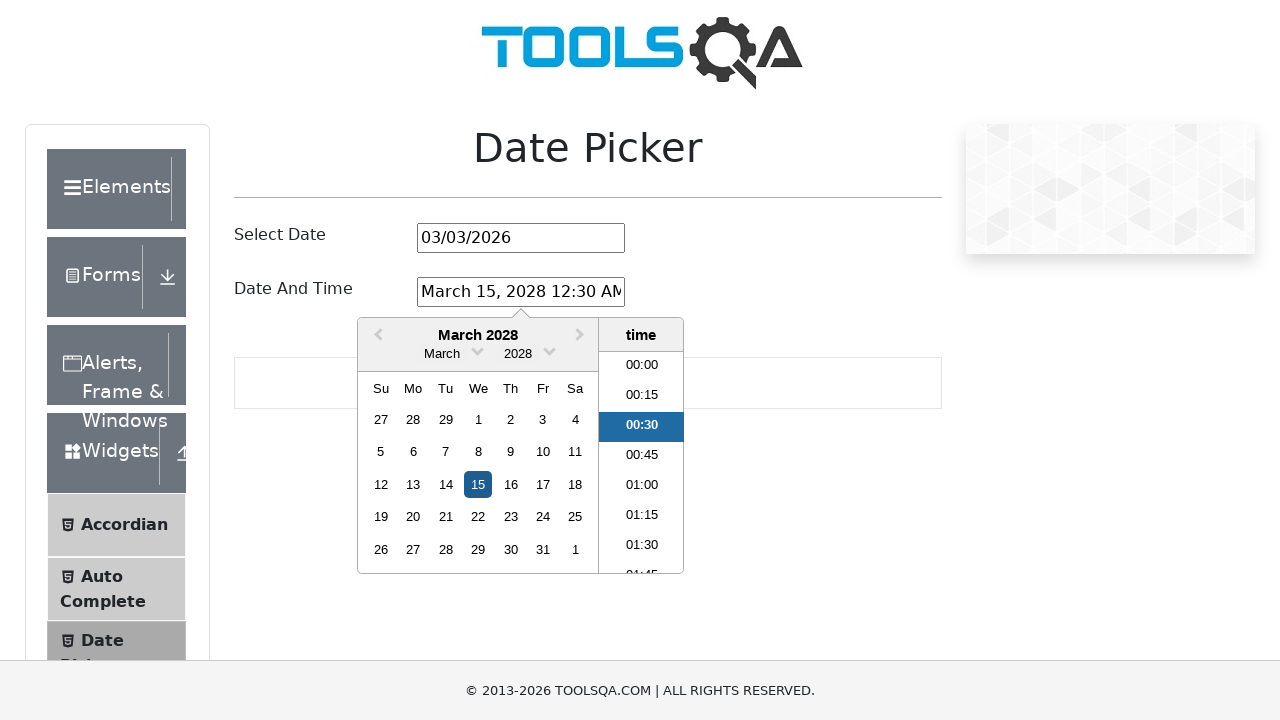

Selected time 21:00 from time picker at (642, 462) on li:has-text('21:00')
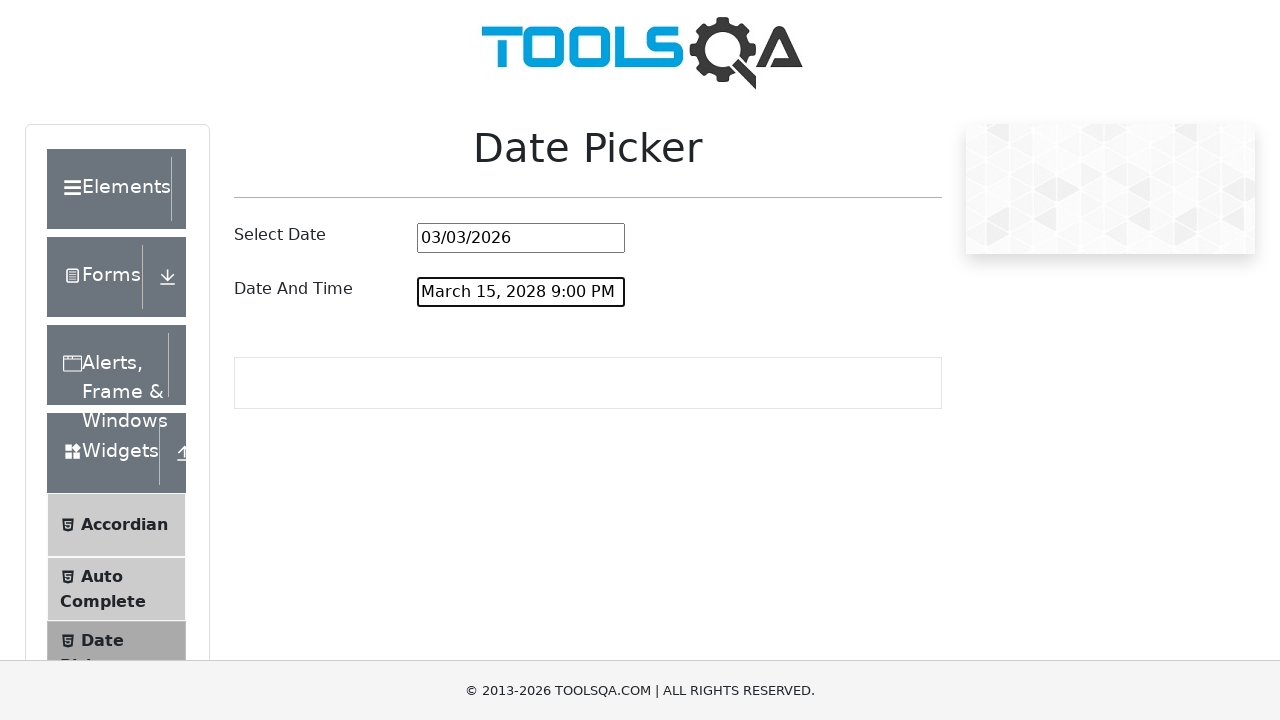

Waited for input field to update with selected date and time
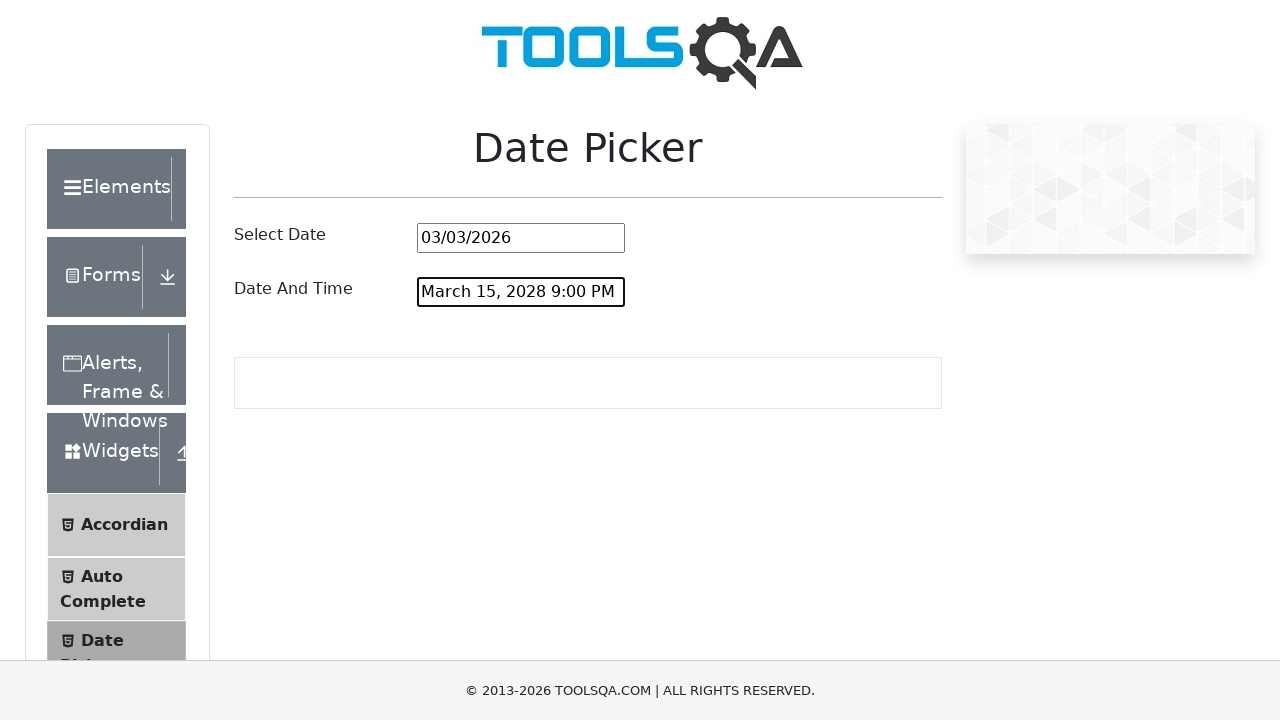

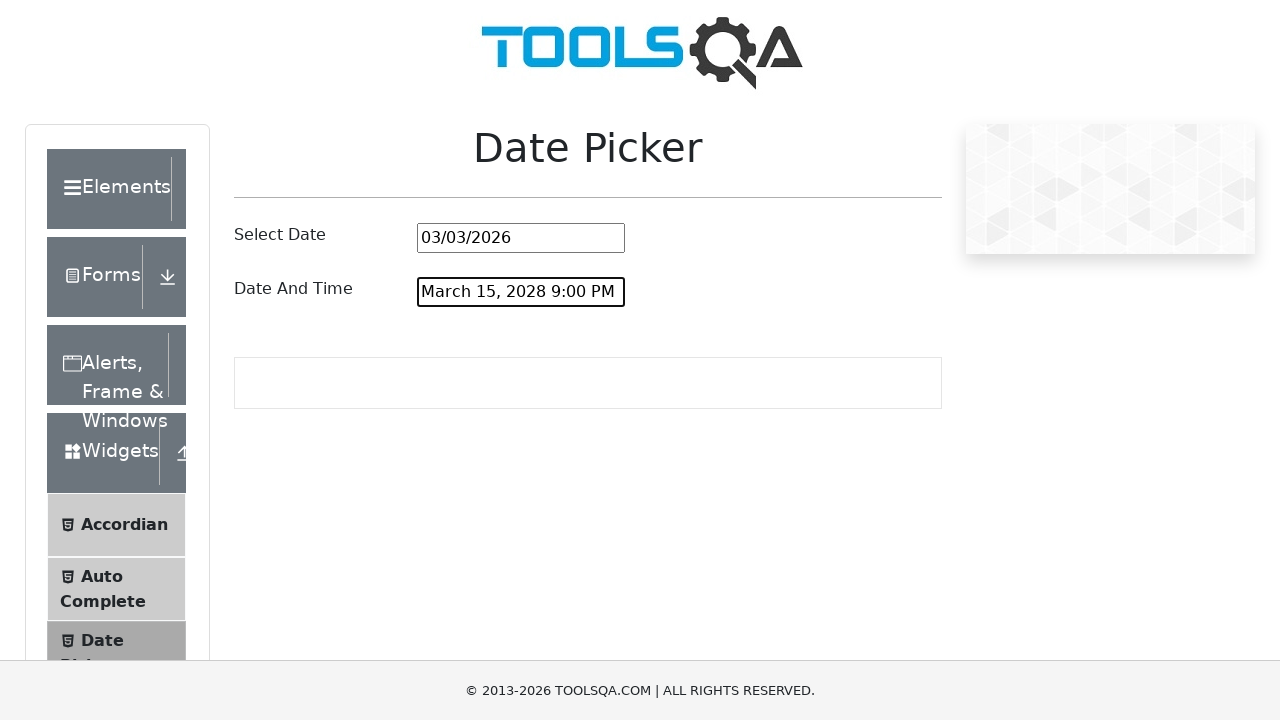